Navigates to MetLife website, clicks on the Solutions tab, and then clicks on the first Dental link from the dropdown menu

Starting URL: https://www.metlife.com

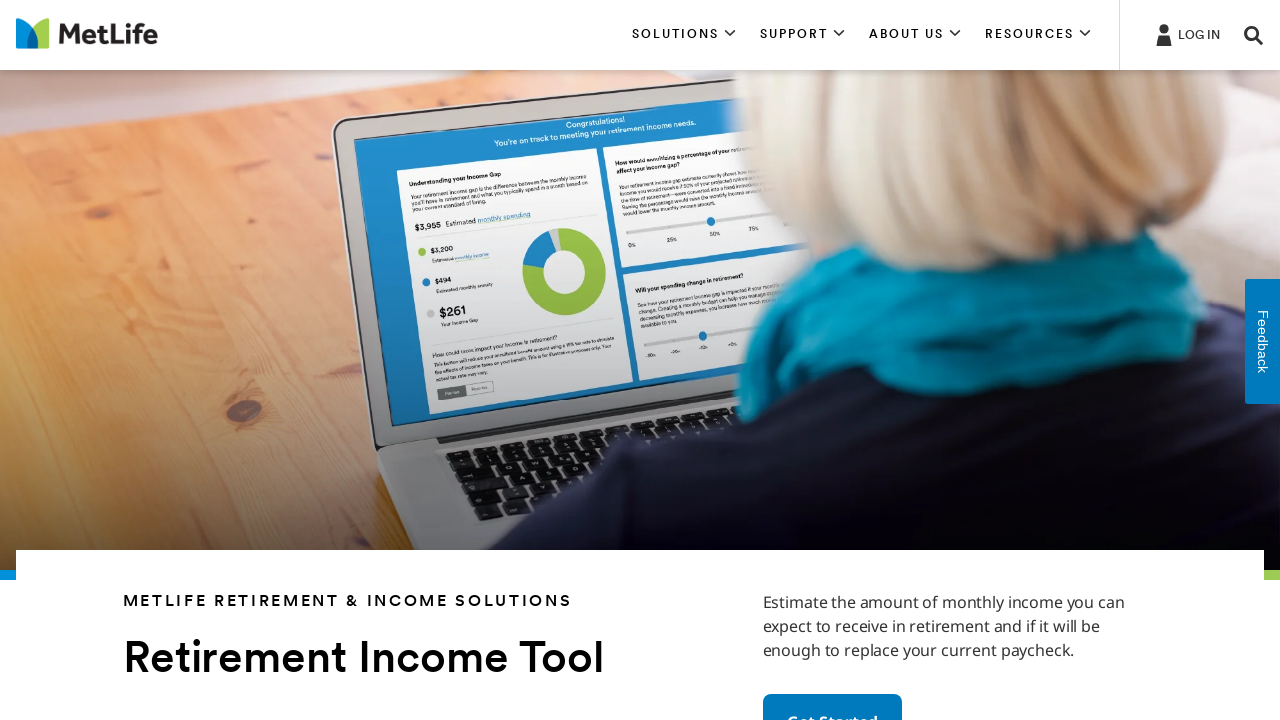

Navigated to MetLife website
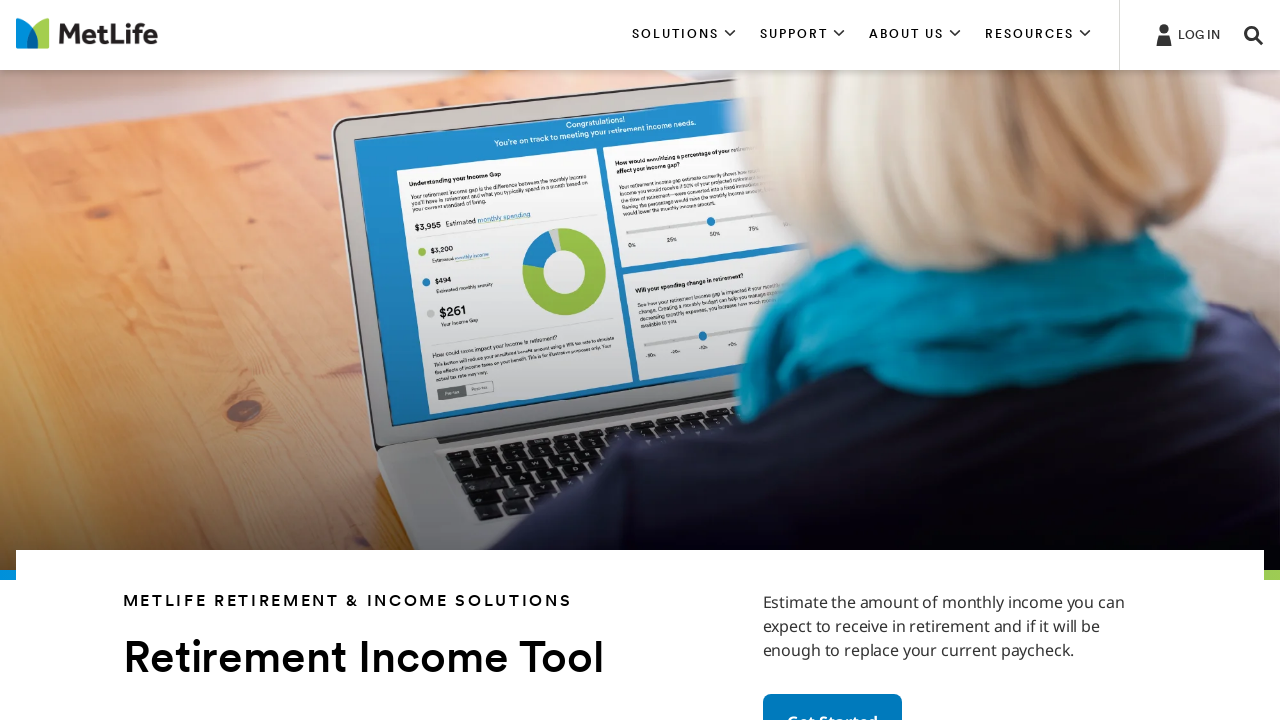

Clicked on Solutions tab at (684, 35) on xpath=//*[contains(text(),'SOLUTIONS')]
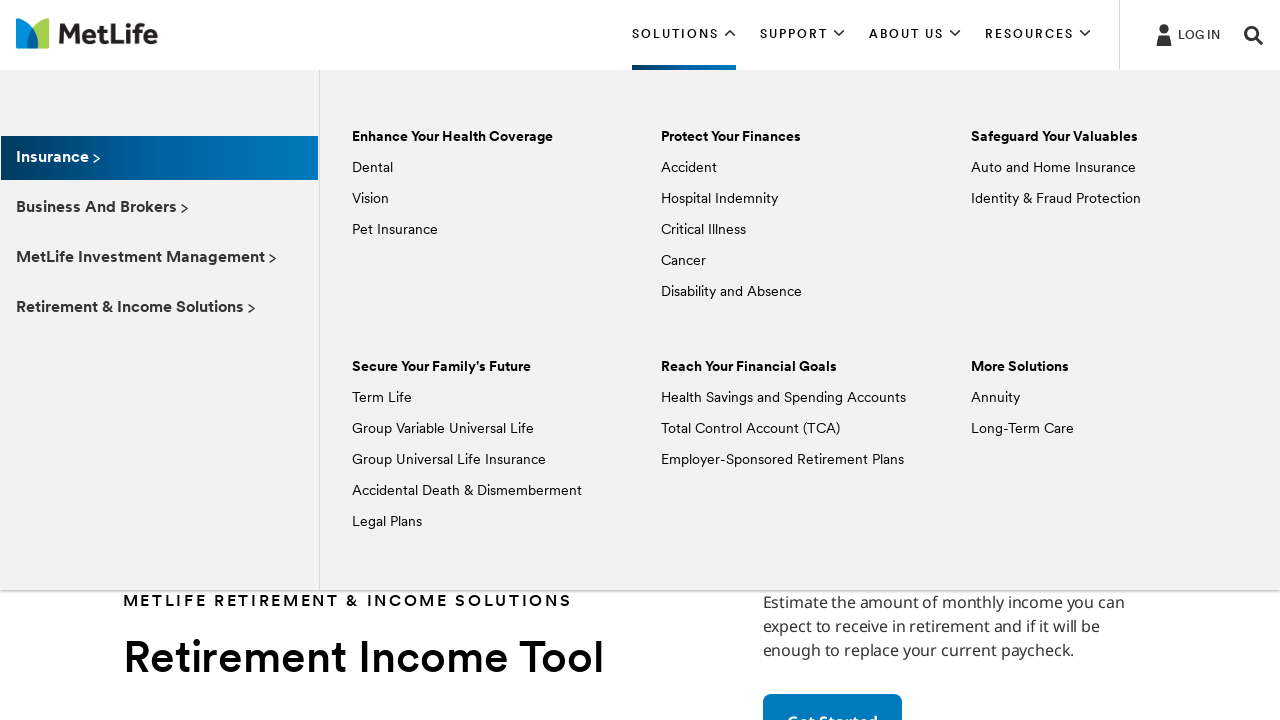

Waited for Dental links to appear in dropdown menu
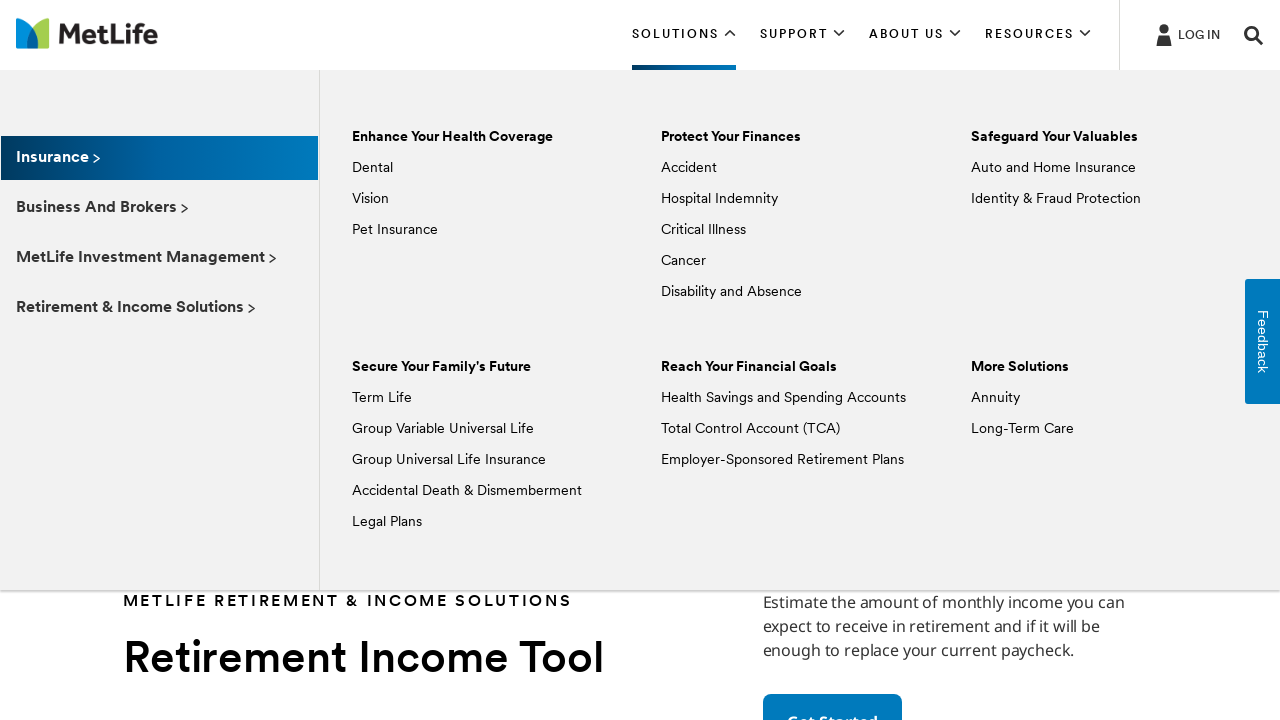

Retrieved all Dental links from dropdown menu
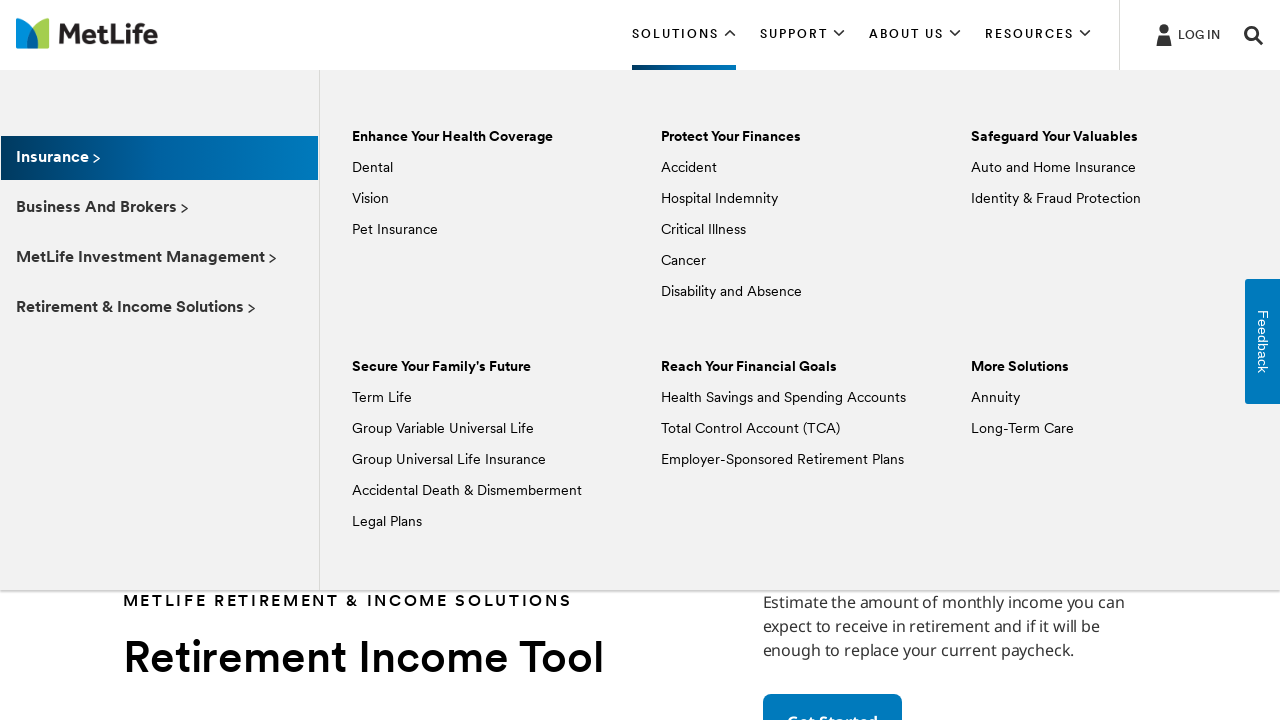

Clicked on the first Dental link
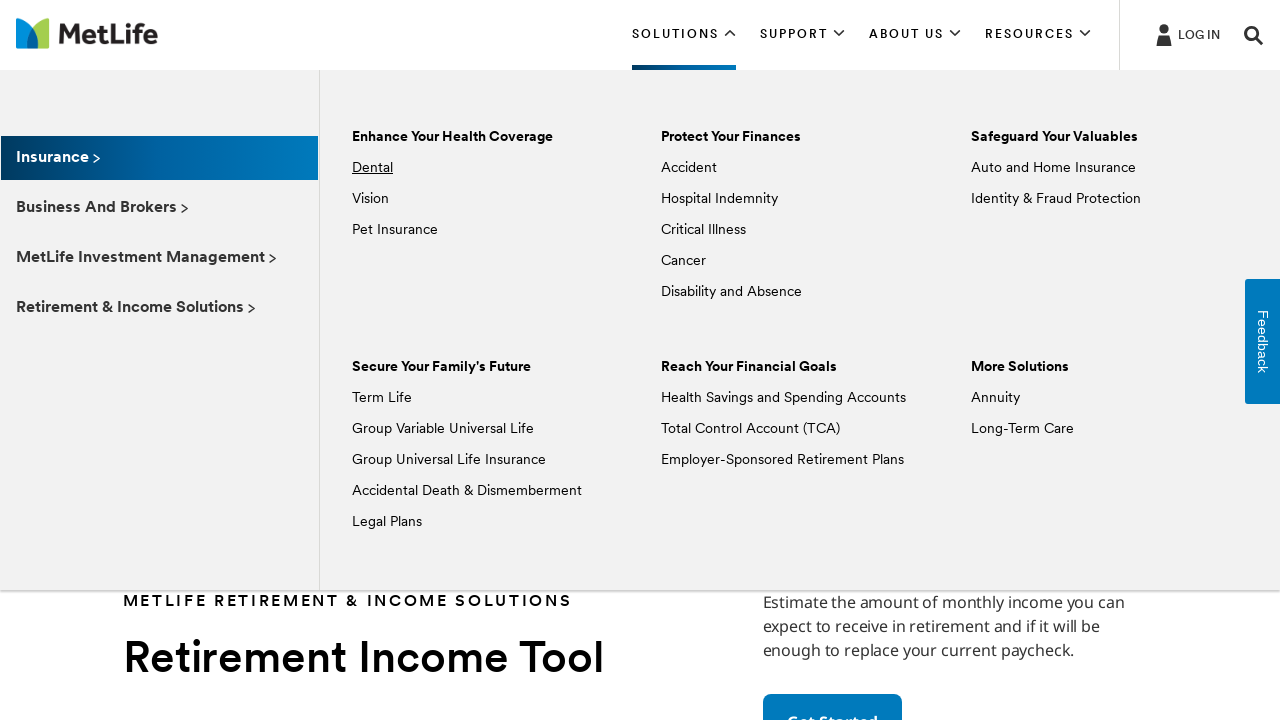

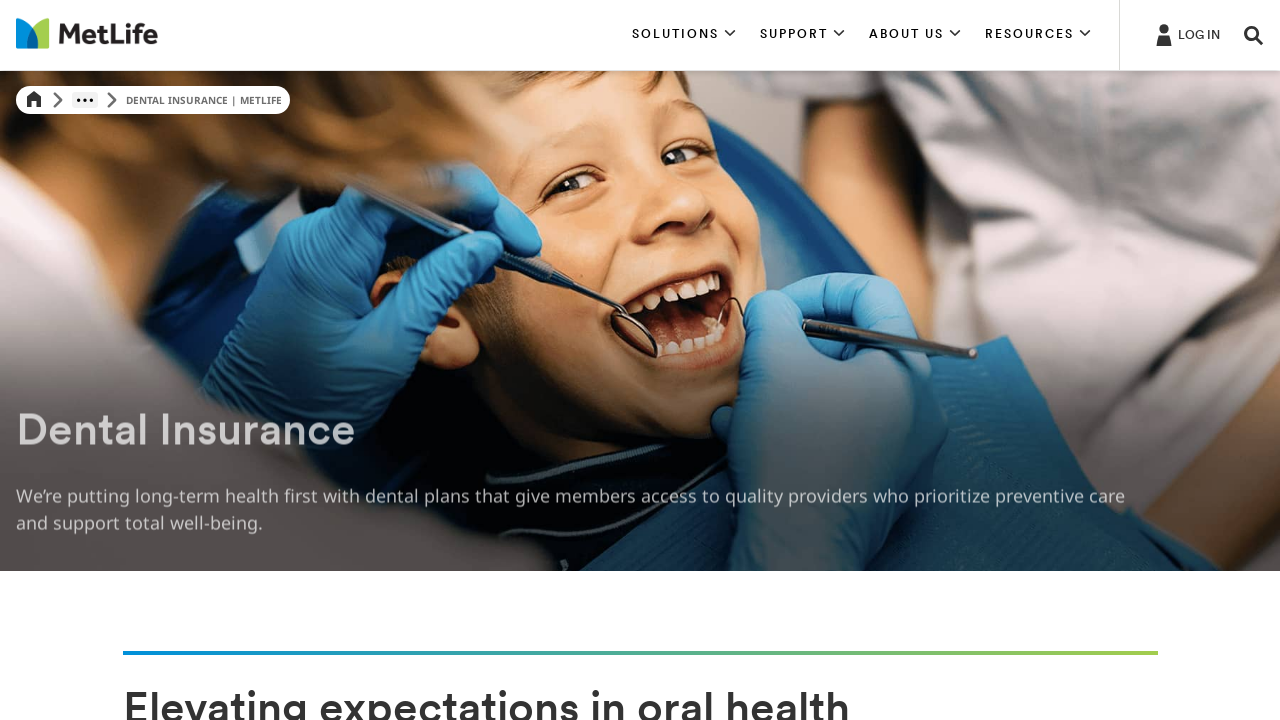